Navigates to a football statistics page and clicks the "All matches" button to display match data in a table

Starting URL: https://www.adamchoi.co.uk/teamgoals/detailed

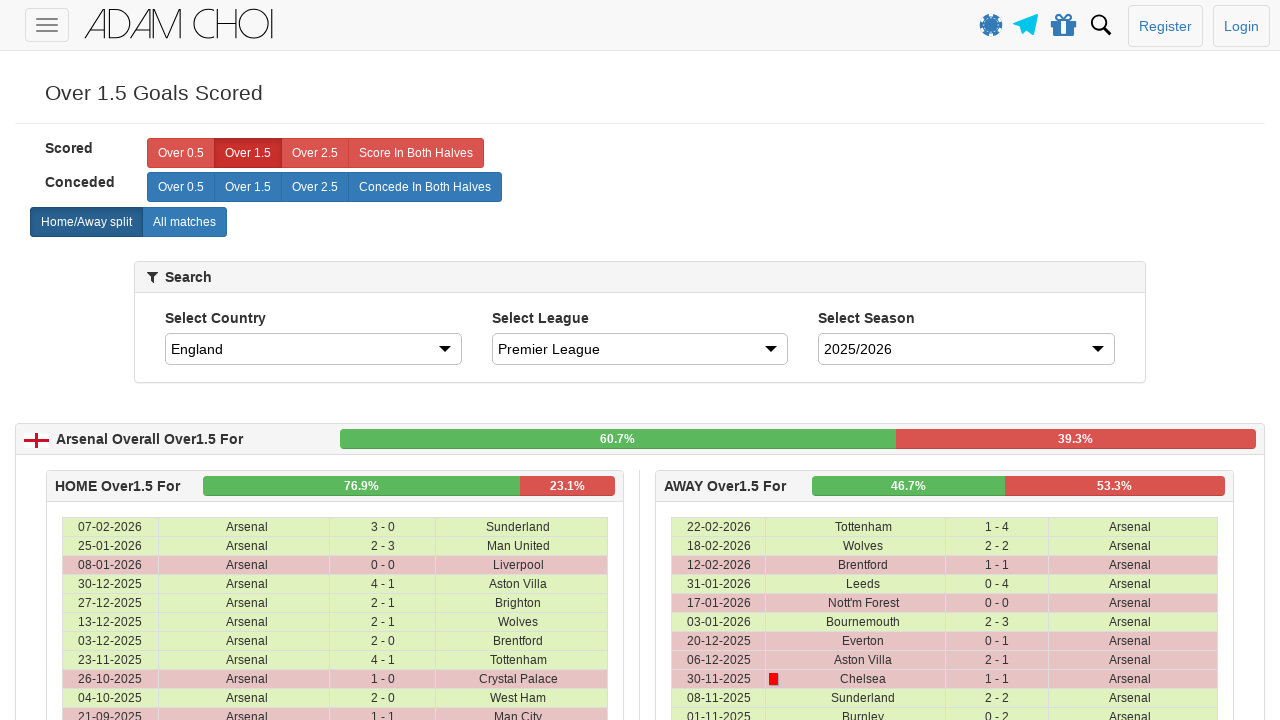

Navigated to football statistics page
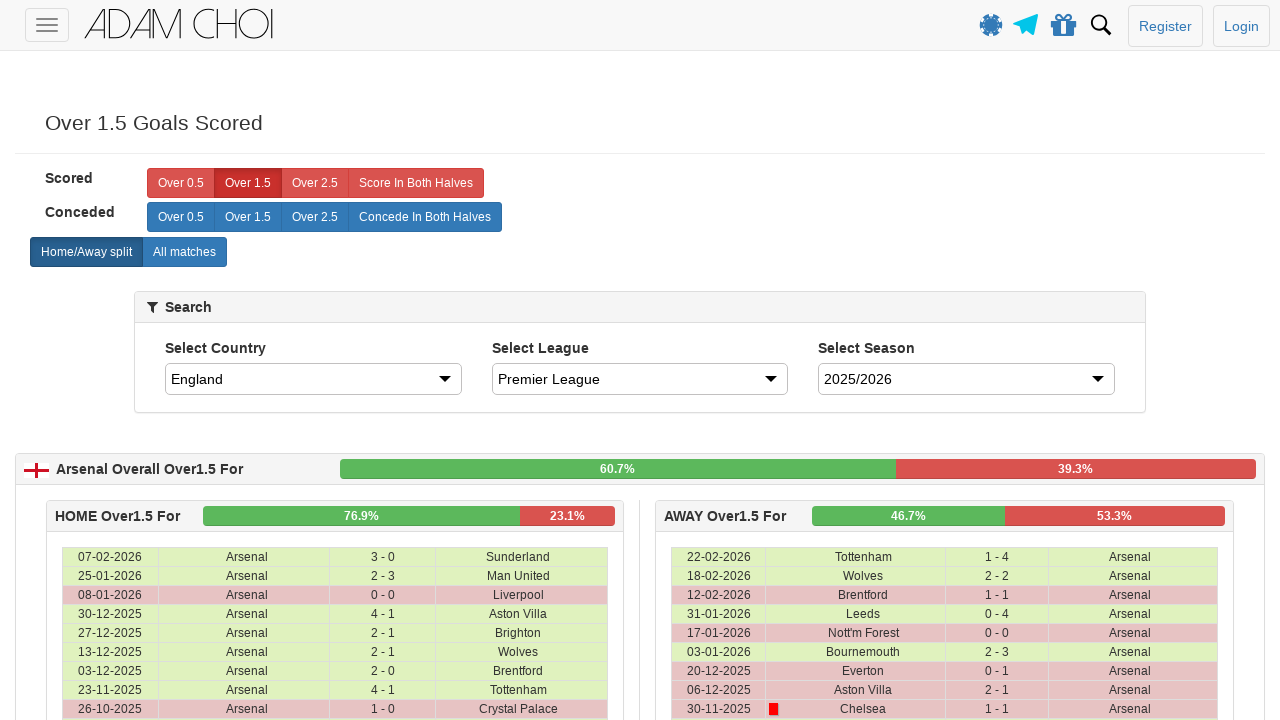

Clicked the 'All matches' button at (184, 252) on xpath=//label[@analytics-event="All matches"]
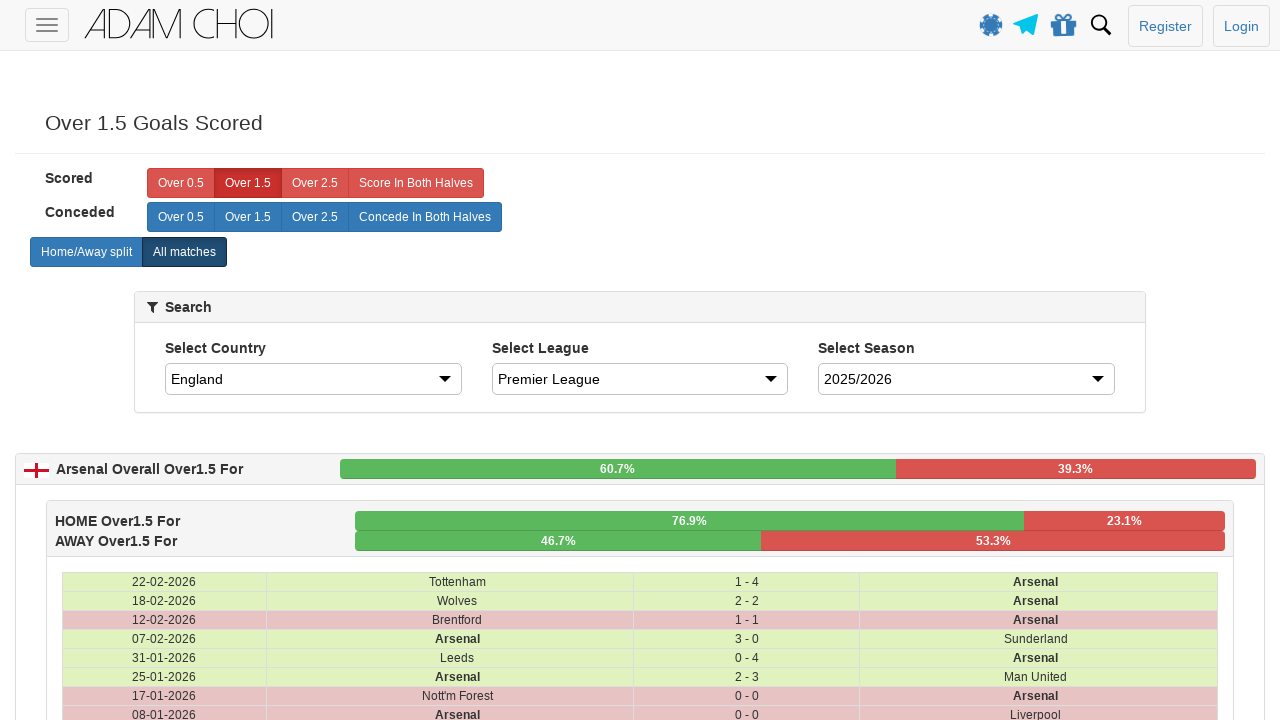

Table rows loaded successfully
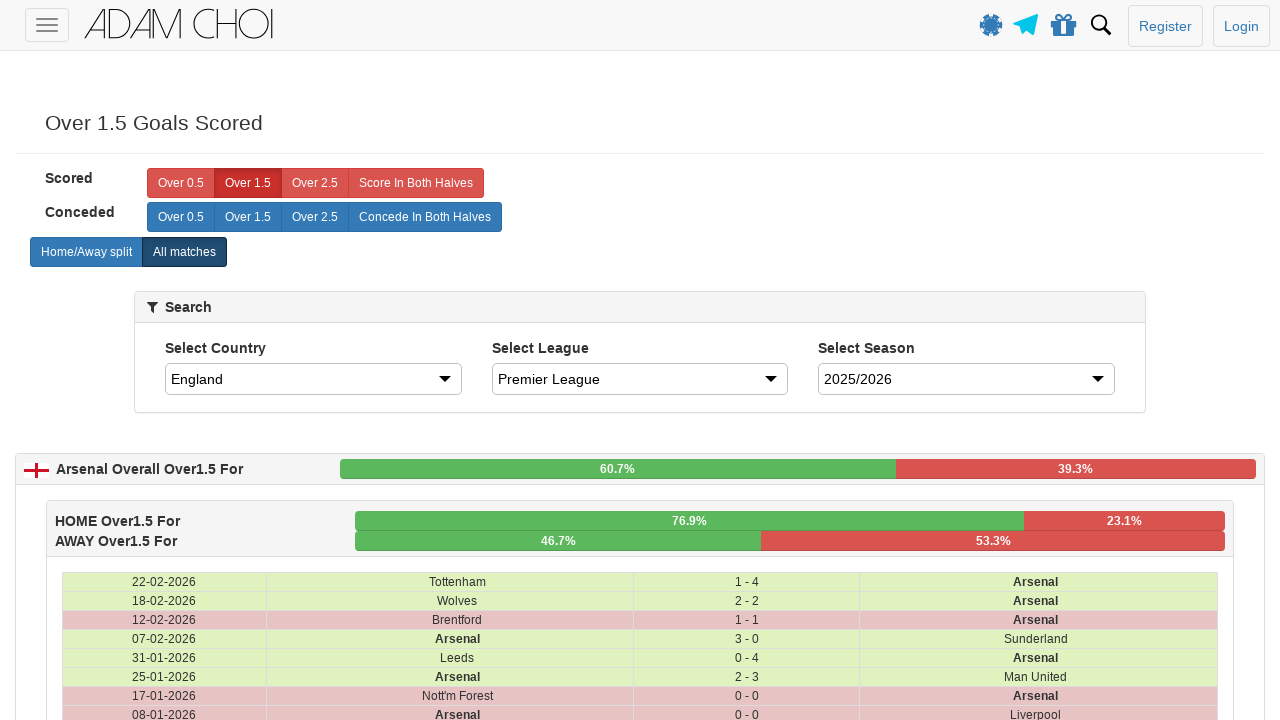

Match data table cells are present
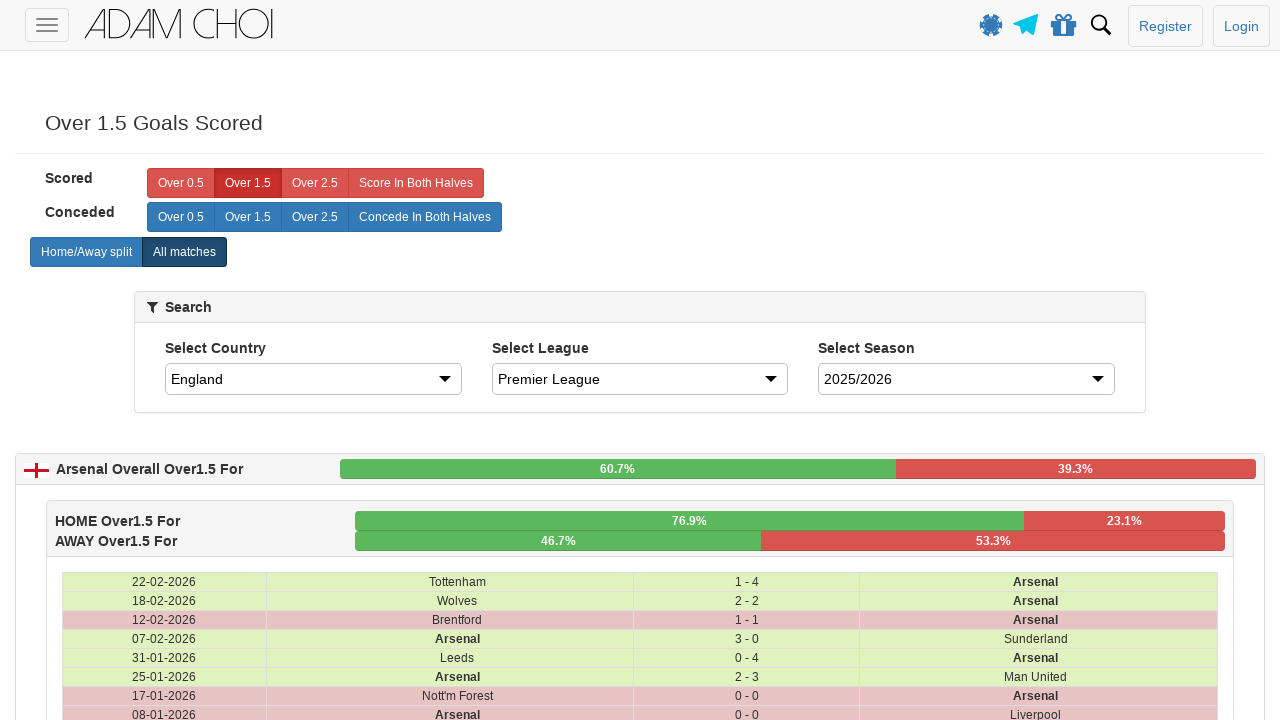

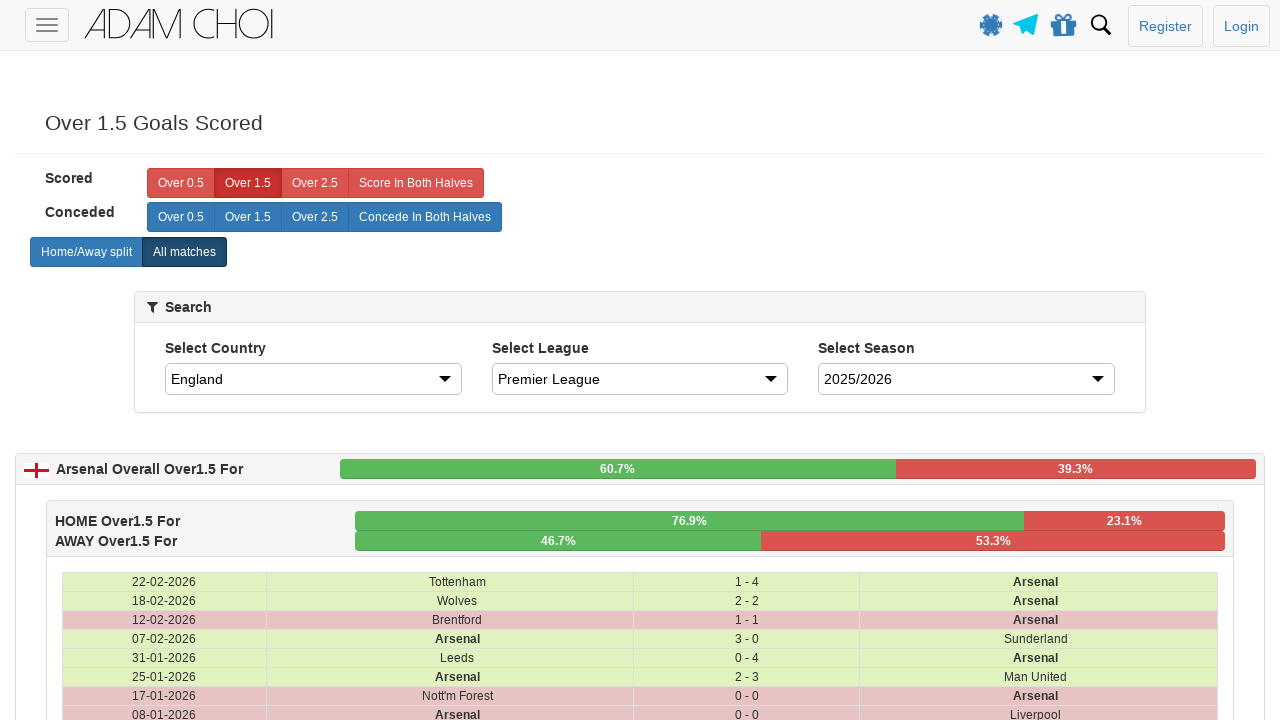